Counts the number of rows in a table and enters the count, then clicks a sample button

Starting URL: https://obstaclecourse.tricentis.com/Obstacles/41032

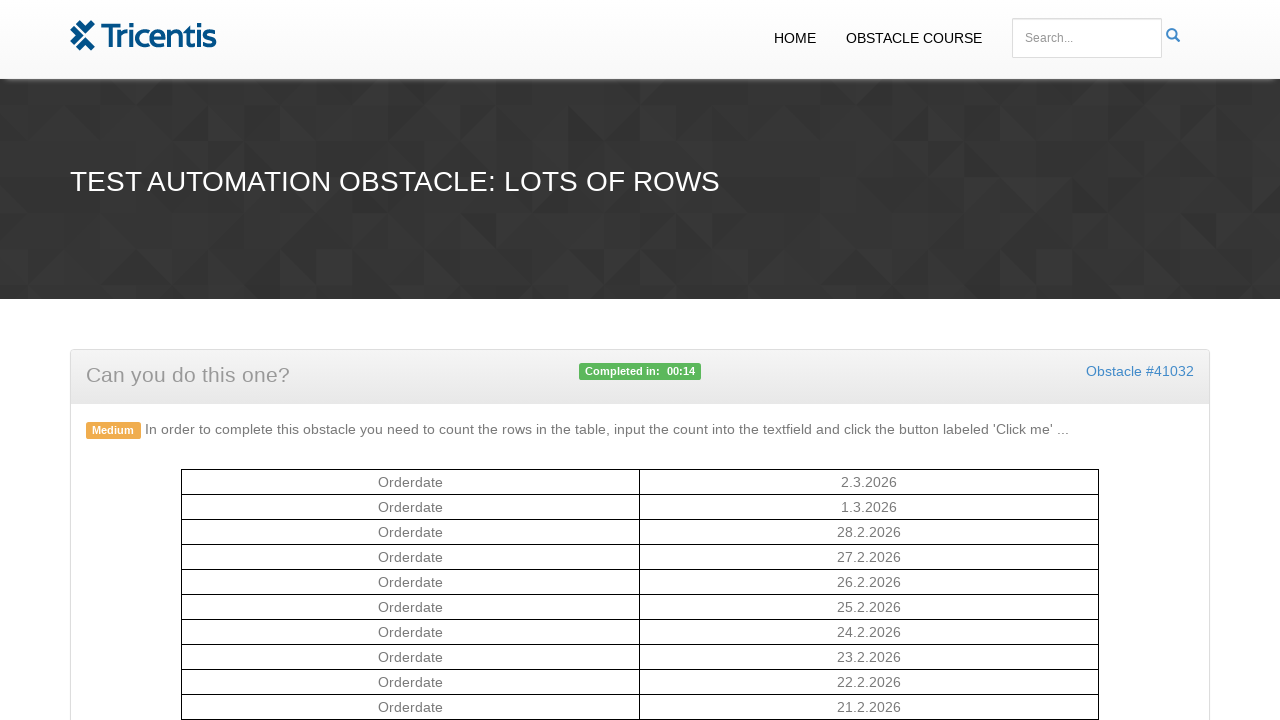

Navigated to LotsOfRows test page
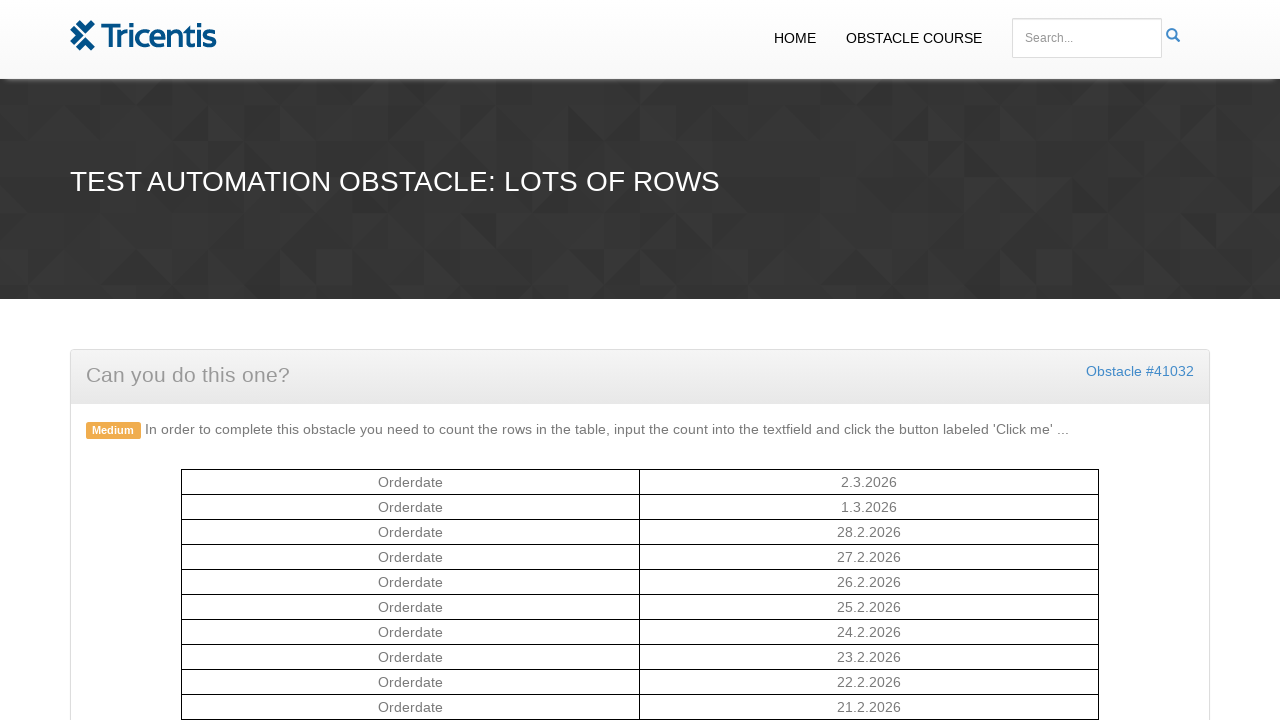

Counted 11 rows in the table
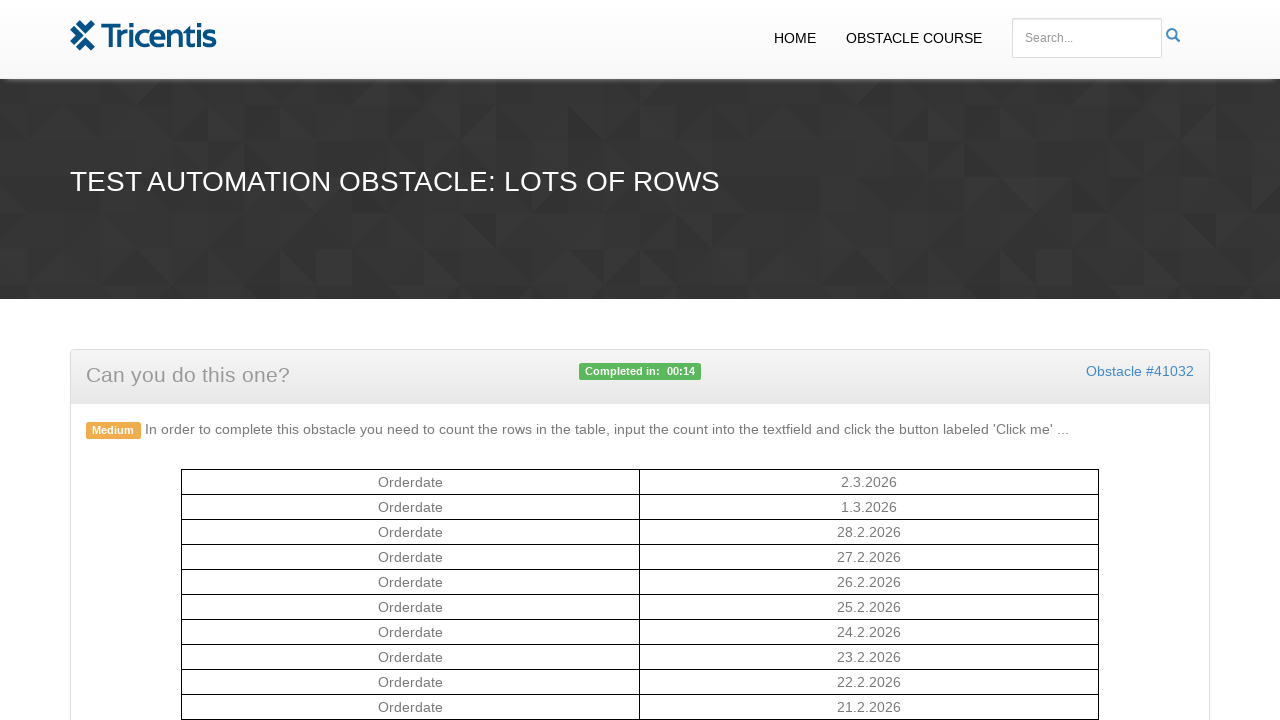

Entered row count '11' into the input field on #rowcount
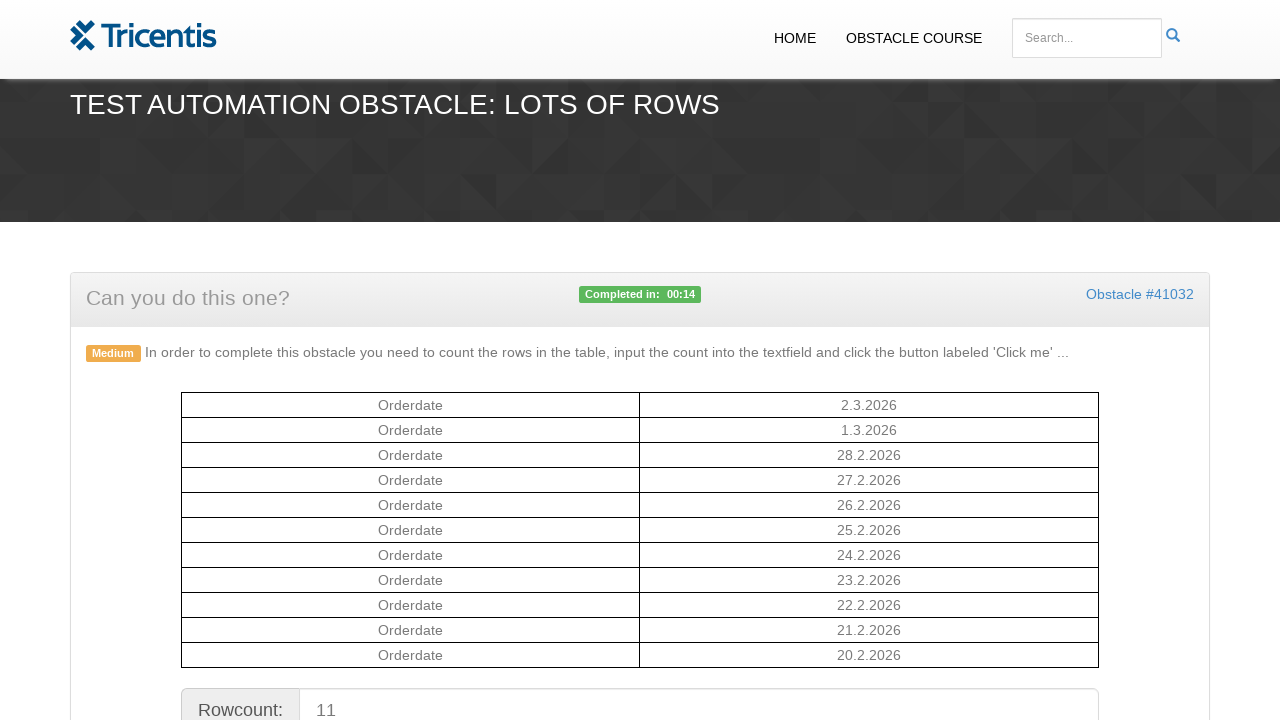

Clicked the sample button at (640, 361) on #sample
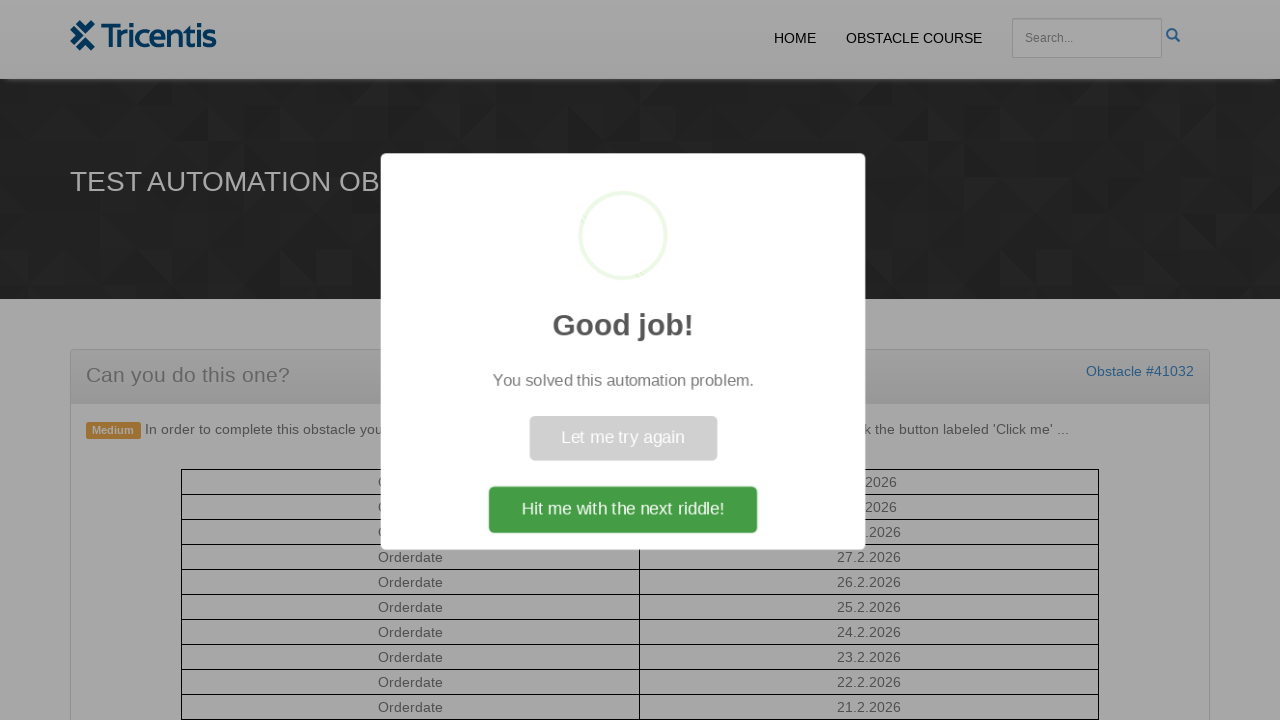

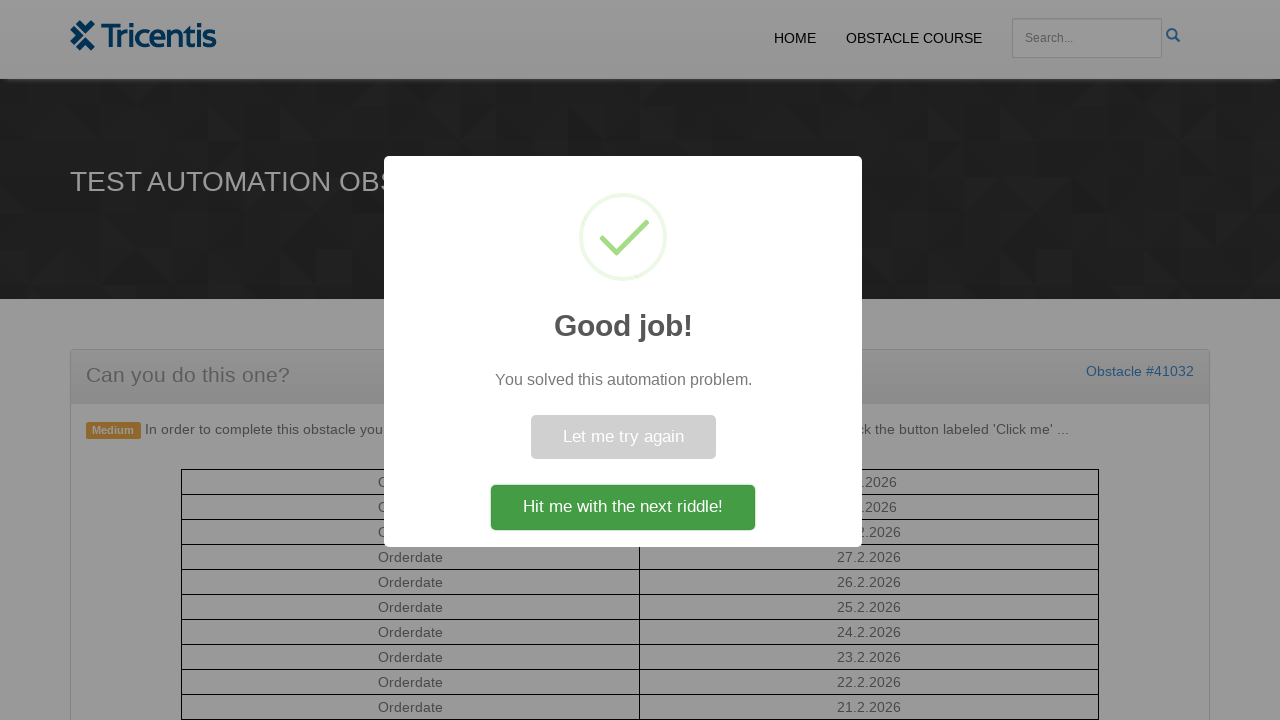